Tests that the text input field is cleared after adding a new todo item

Starting URL: https://demo.playwright.dev/todomvc/#/

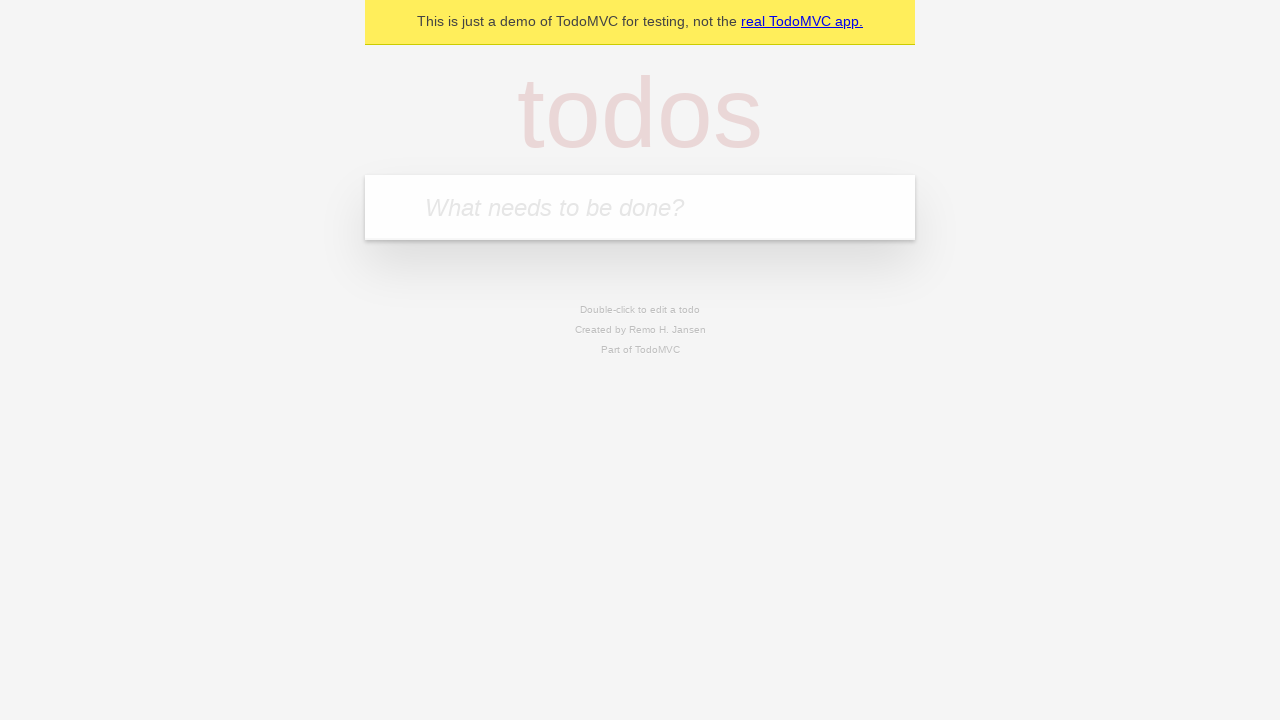

Clicked on the todo input field at (640, 207) on internal:attr=[placeholder="What needs to be done?"i]
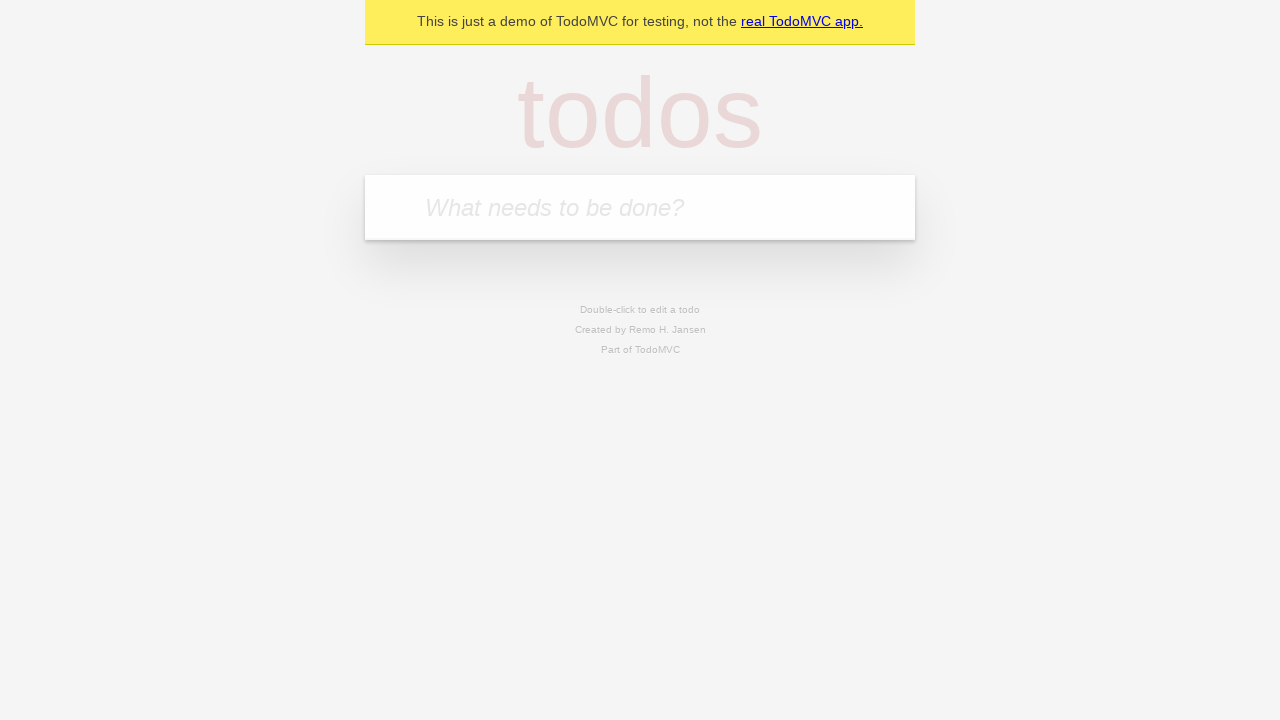

Filled input field with 'water the plants' on internal:attr=[placeholder="What needs to be done?"i]
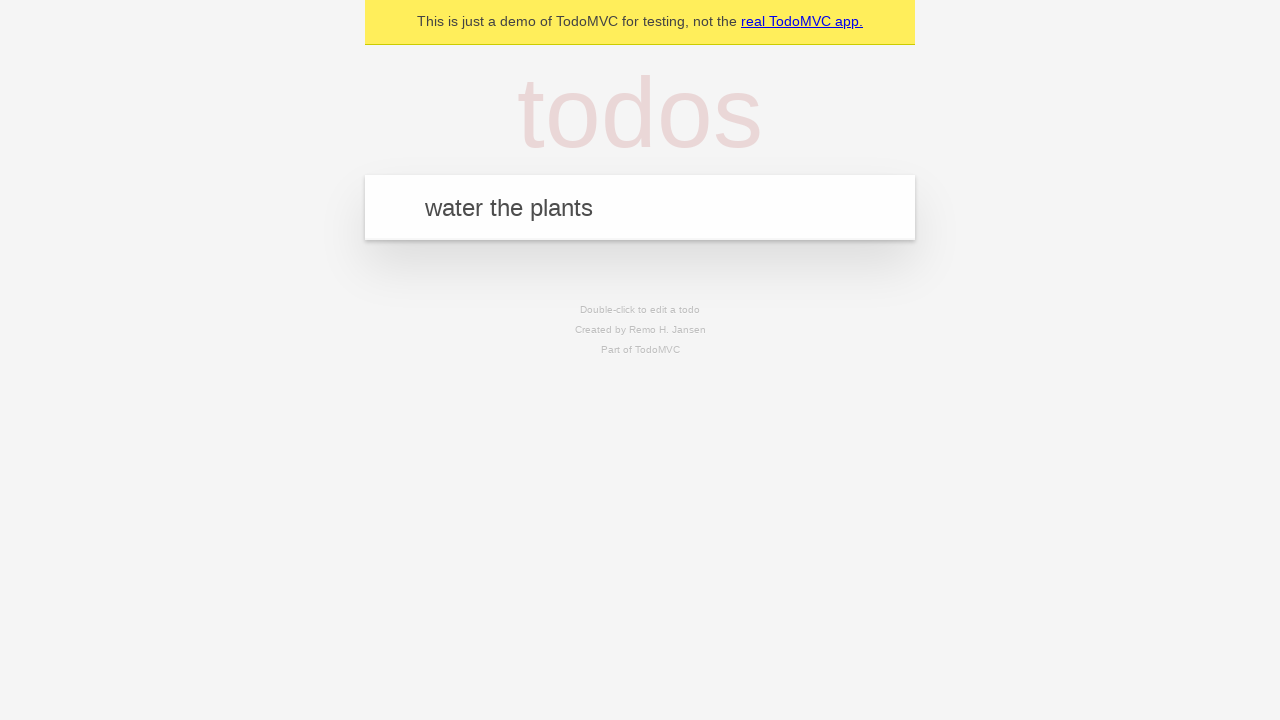

Pressed Enter to add the todo item on internal:attr=[placeholder="What needs to be done?"i]
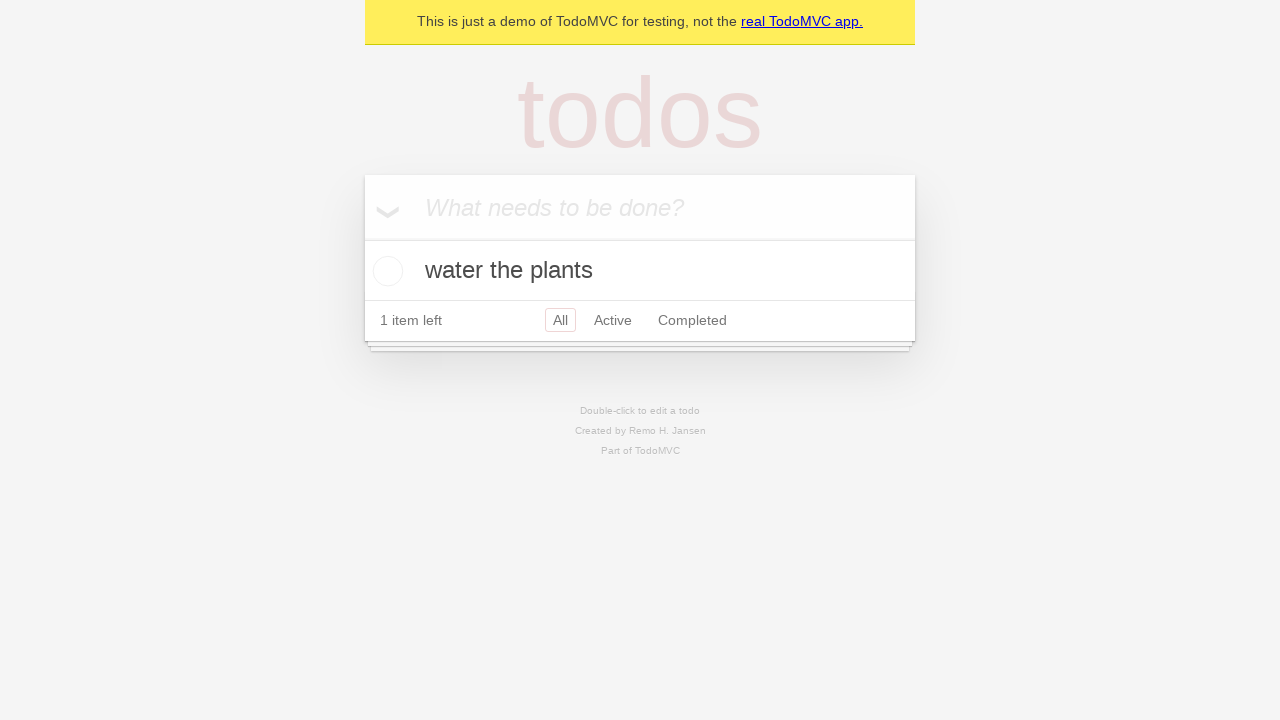

Verified that the input field was cleared after adding the todo
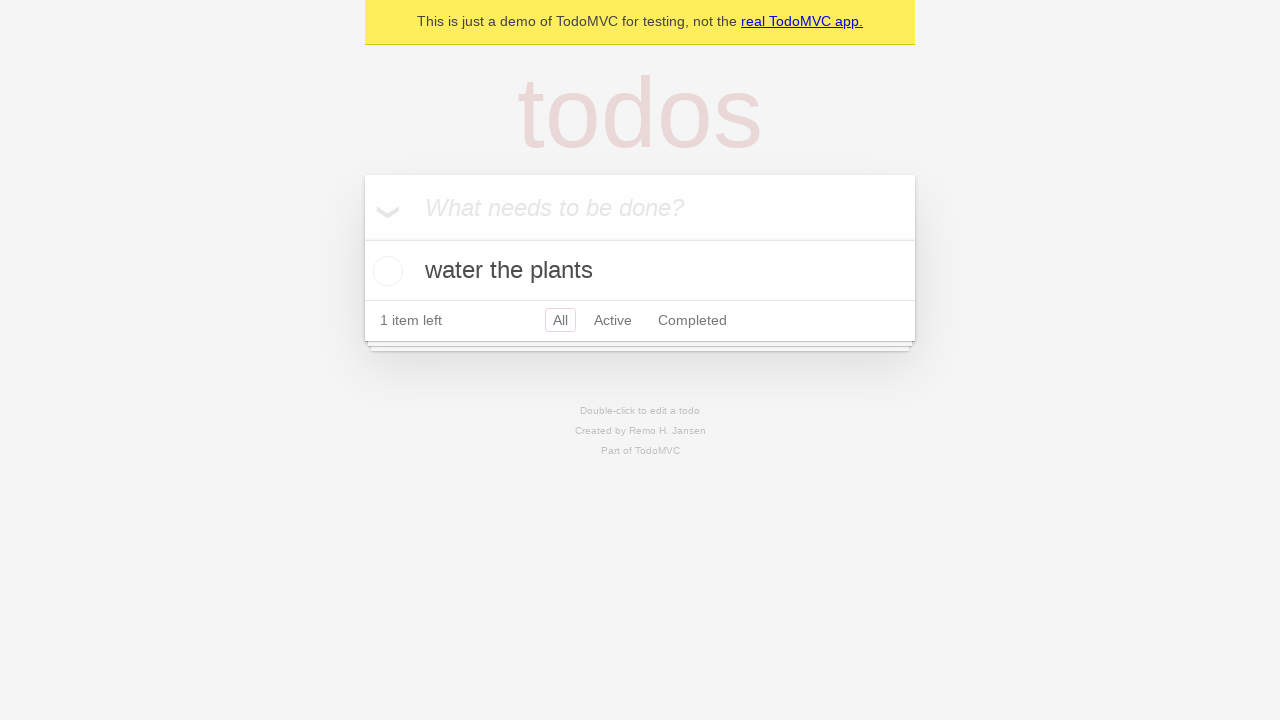

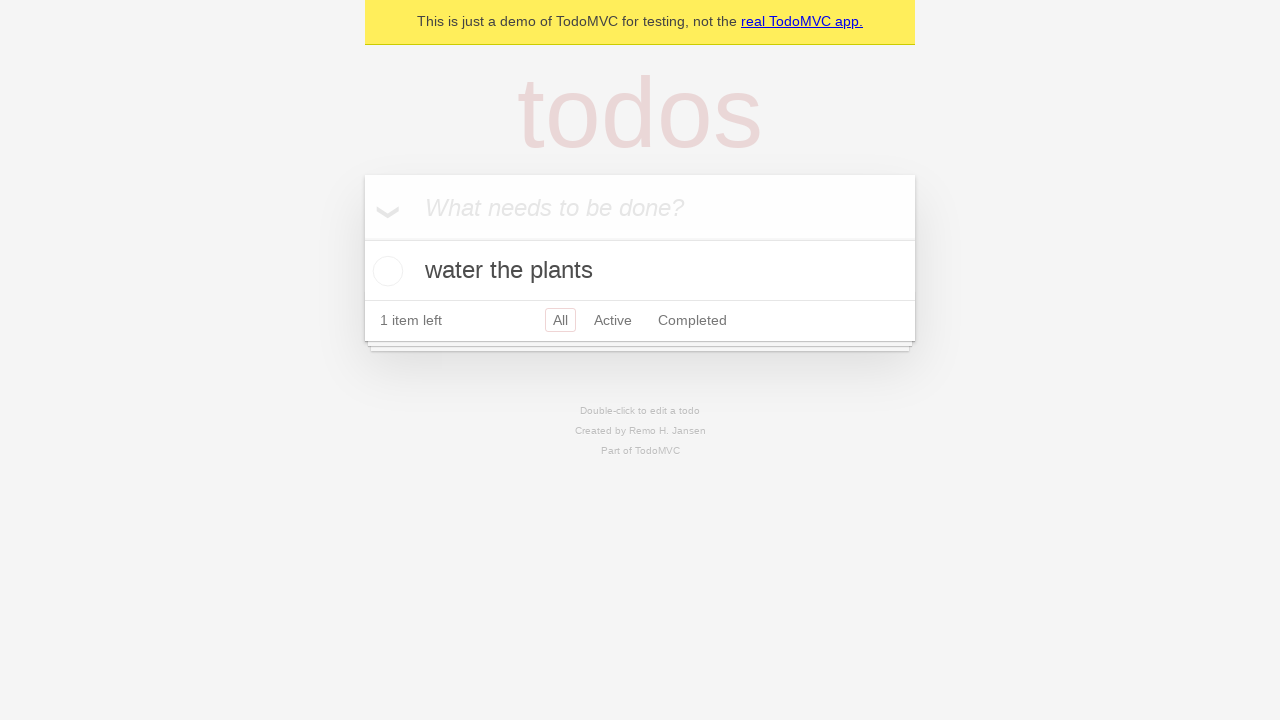